Tests that Clear completed button is hidden when no items are completed

Starting URL: https://demo.playwright.dev/todomvc

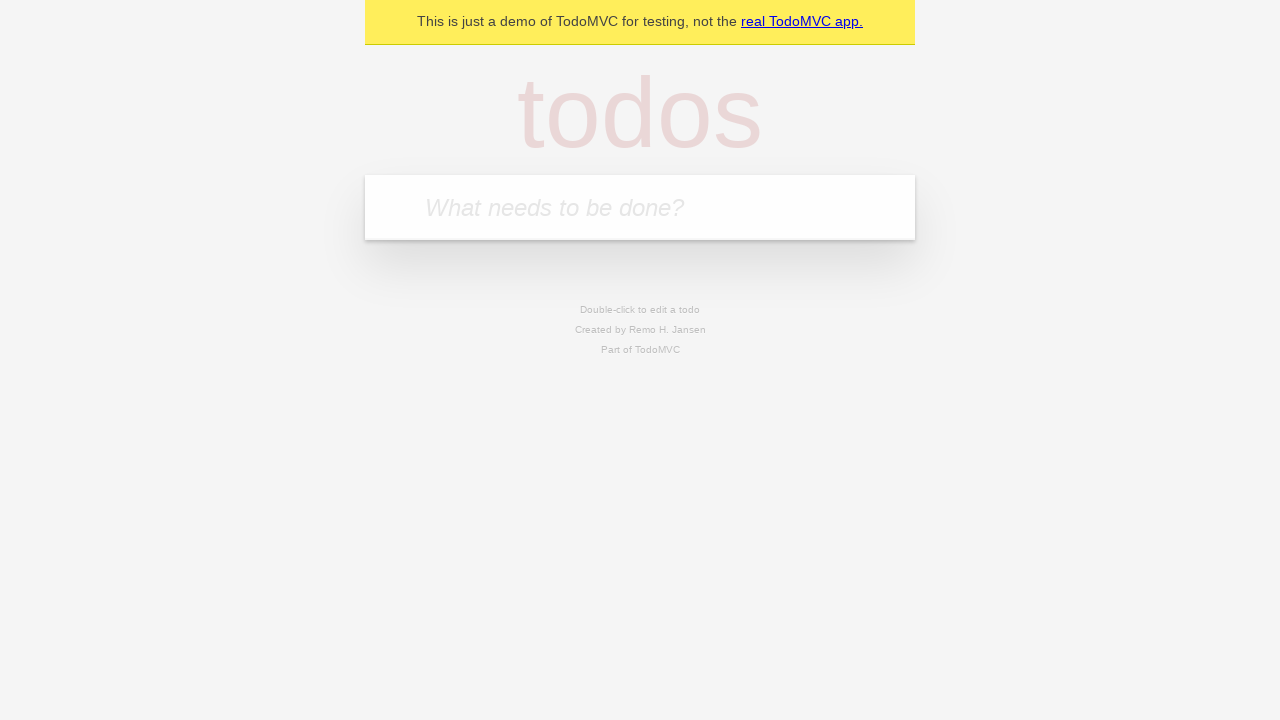

Filled todo input with 'buy some cheese' on internal:attr=[placeholder="What needs to be done?"i]
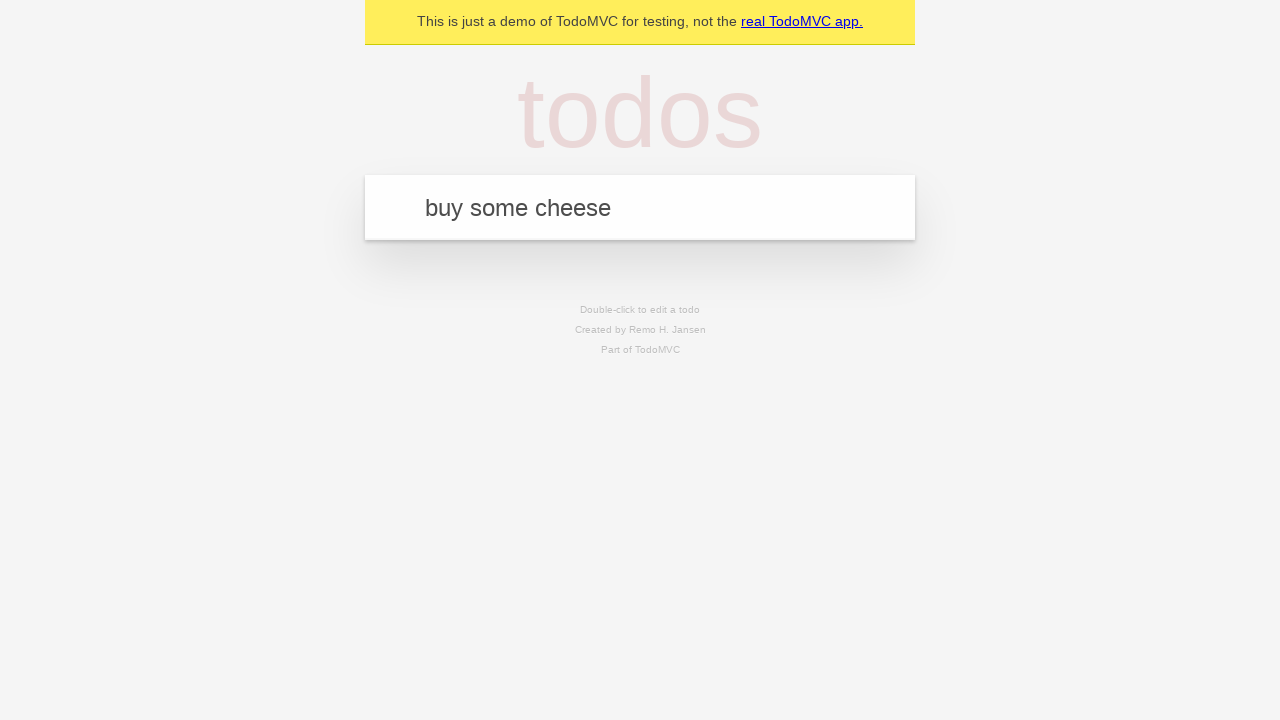

Pressed Enter to add first todo on internal:attr=[placeholder="What needs to be done?"i]
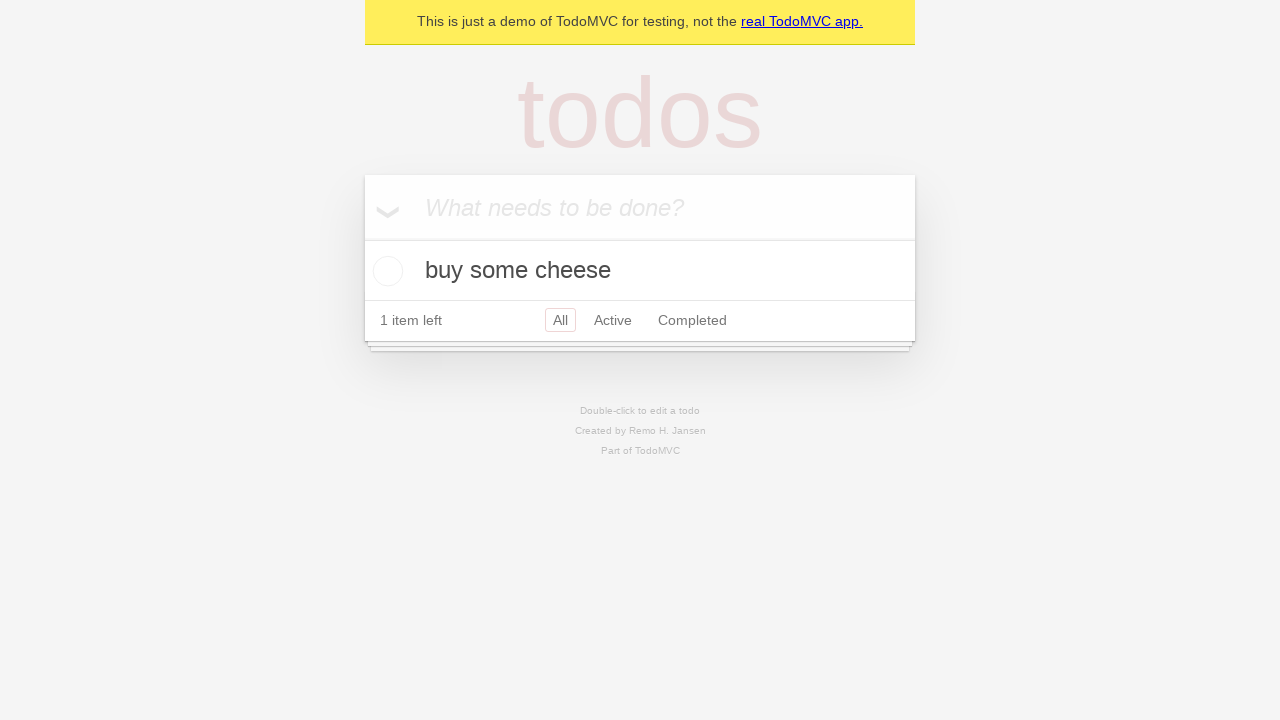

Filled todo input with 'feed the cat' on internal:attr=[placeholder="What needs to be done?"i]
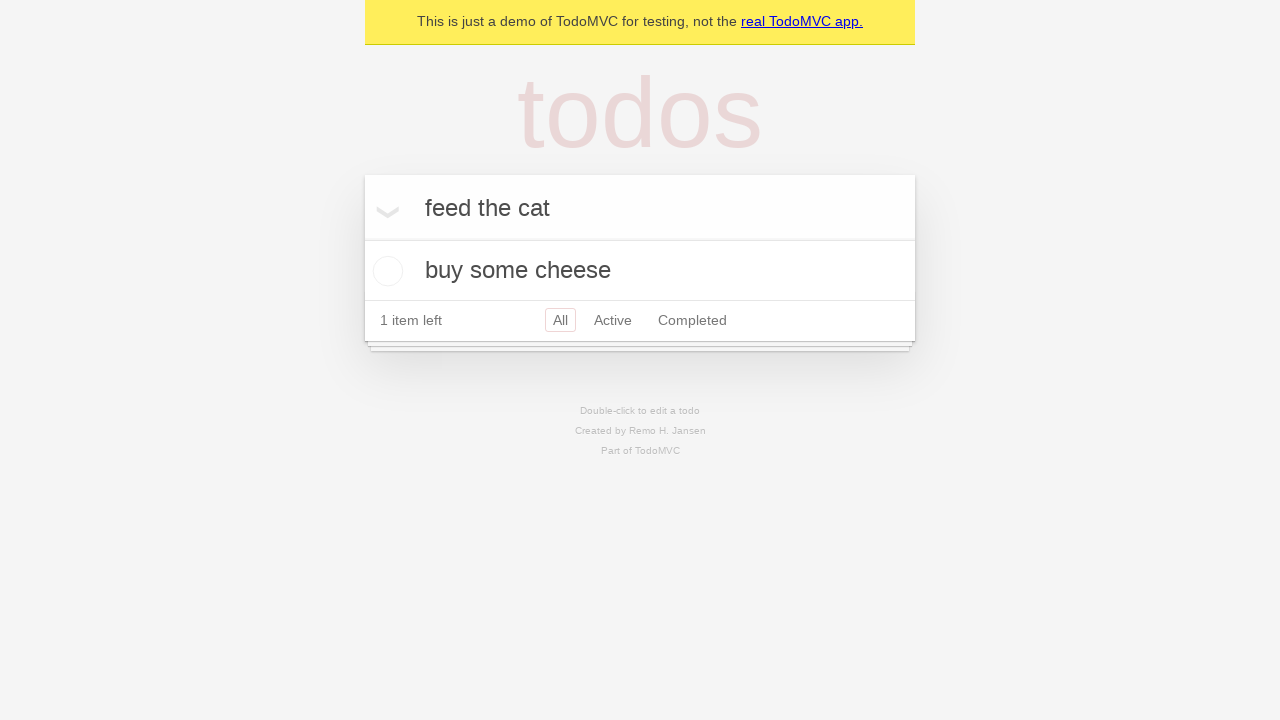

Pressed Enter to add second todo on internal:attr=[placeholder="What needs to be done?"i]
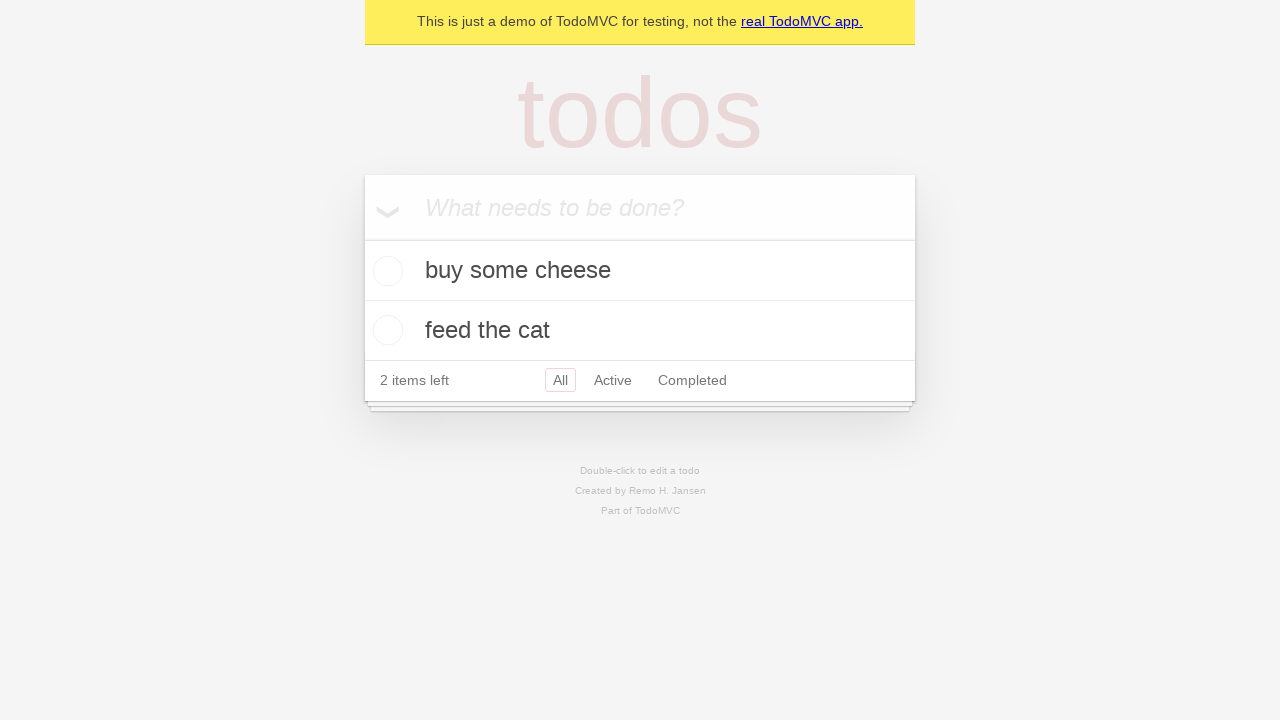

Filled todo input with 'book a doctors appointment' on internal:attr=[placeholder="What needs to be done?"i]
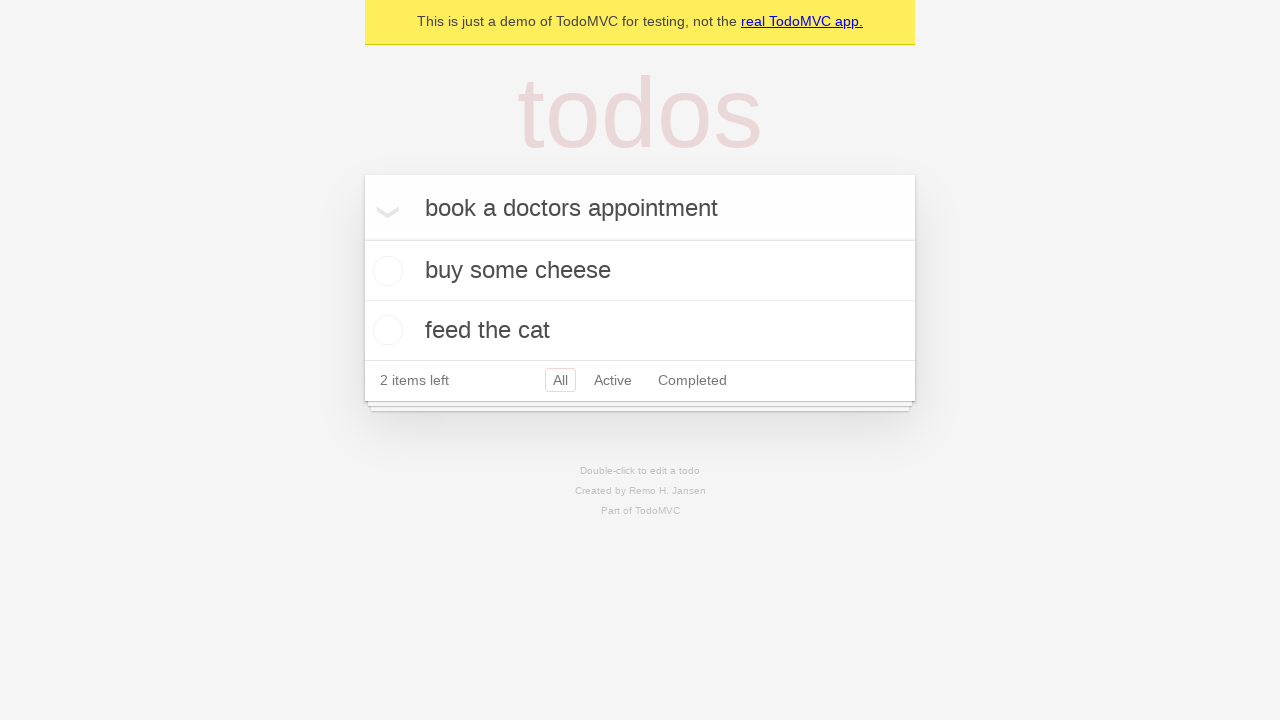

Pressed Enter to add third todo on internal:attr=[placeholder="What needs to be done?"i]
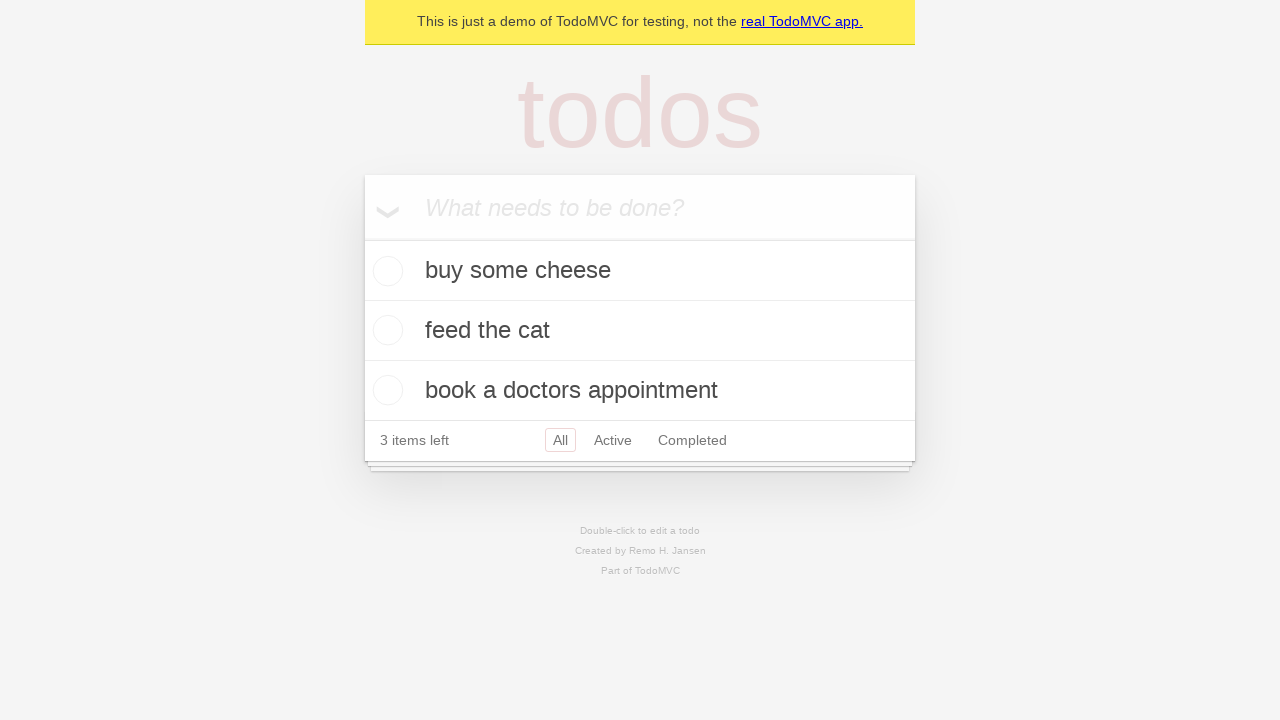

Checked first todo item at (385, 271) on .todo-list li .toggle >> nth=0
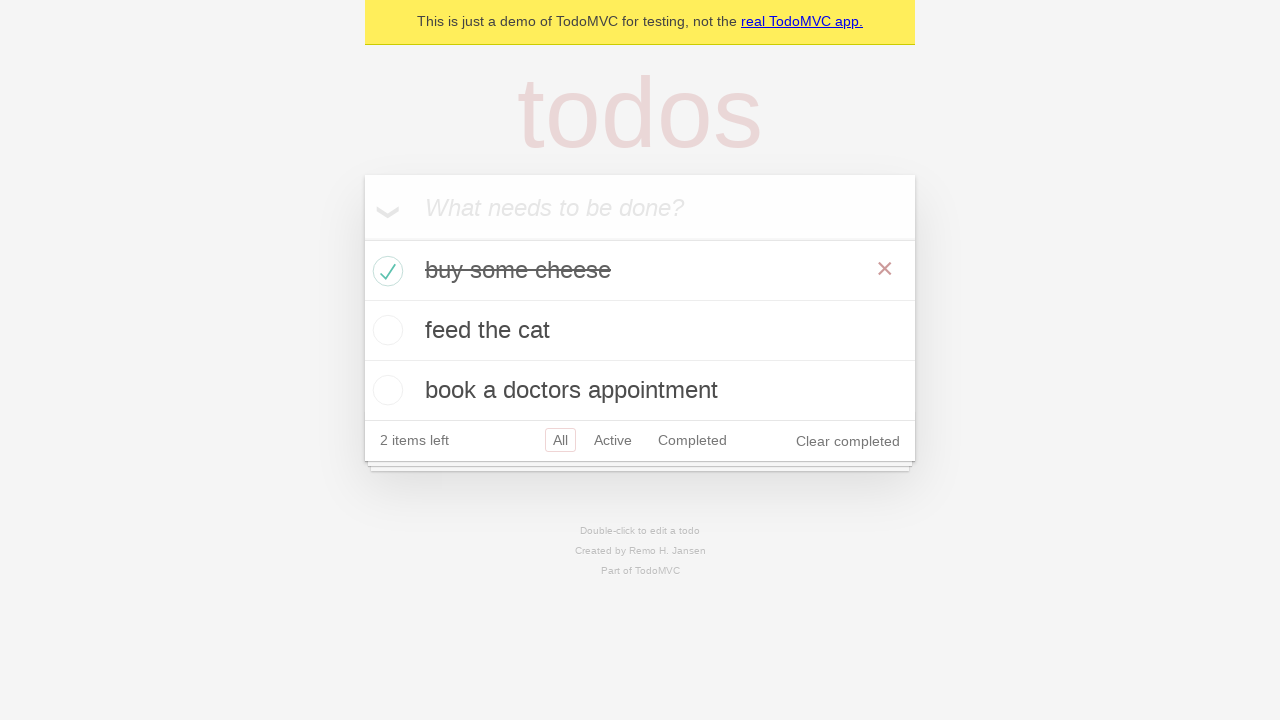

Clicked Clear completed button to remove completed items at (848, 441) on internal:role=button[name="Clear completed"i]
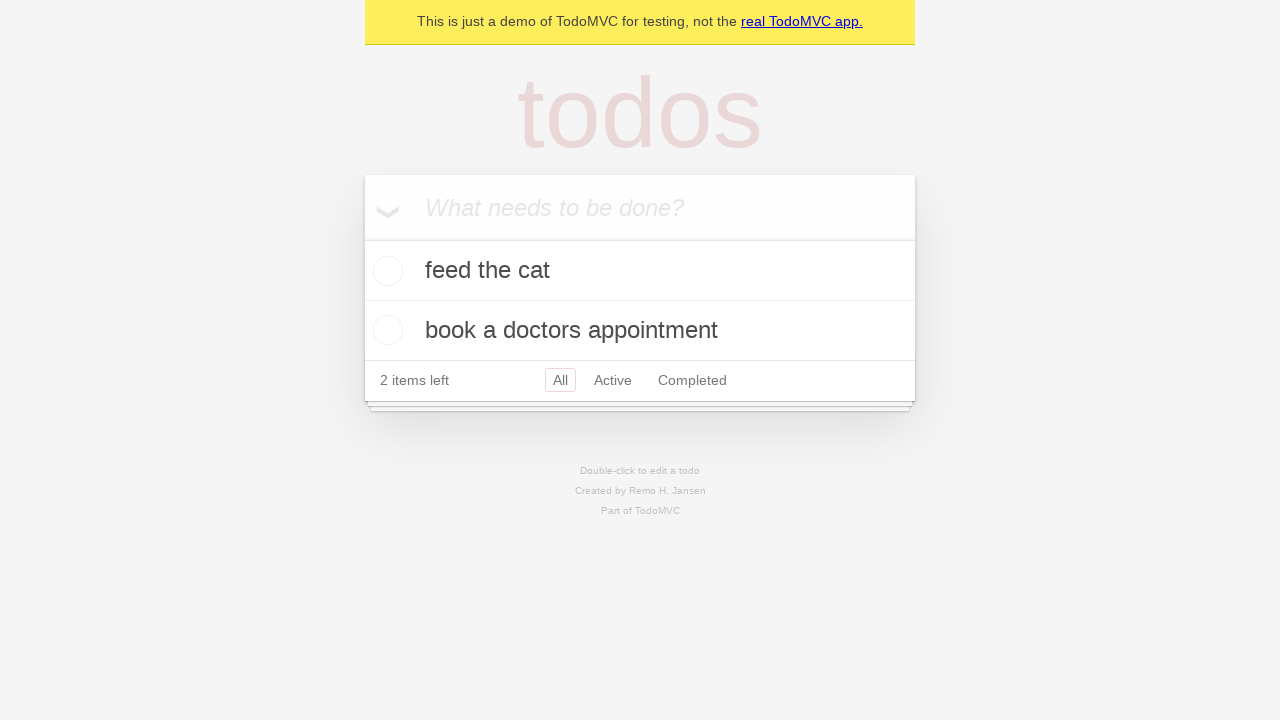

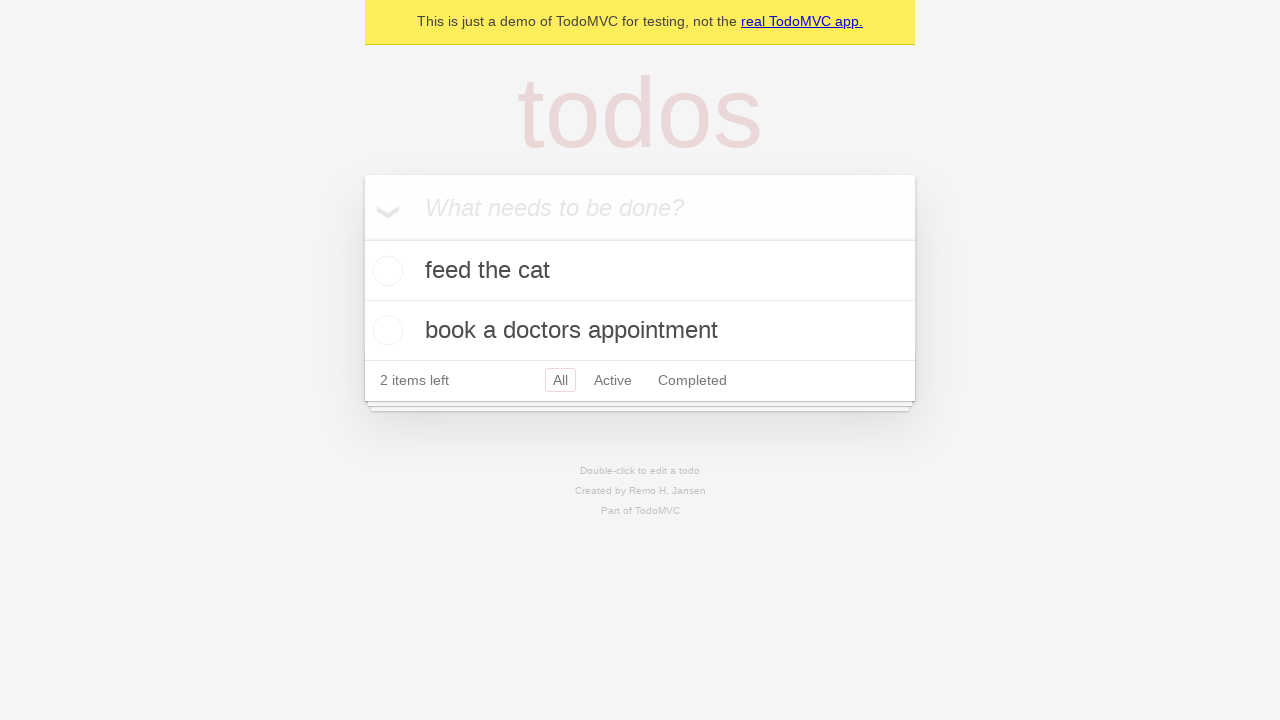